Tests user type selection on a login page by clicking the User radio button and confirming the functionality limitation dialog

Starting URL: https://rahulshettyacademy.com/loginpagePractise/

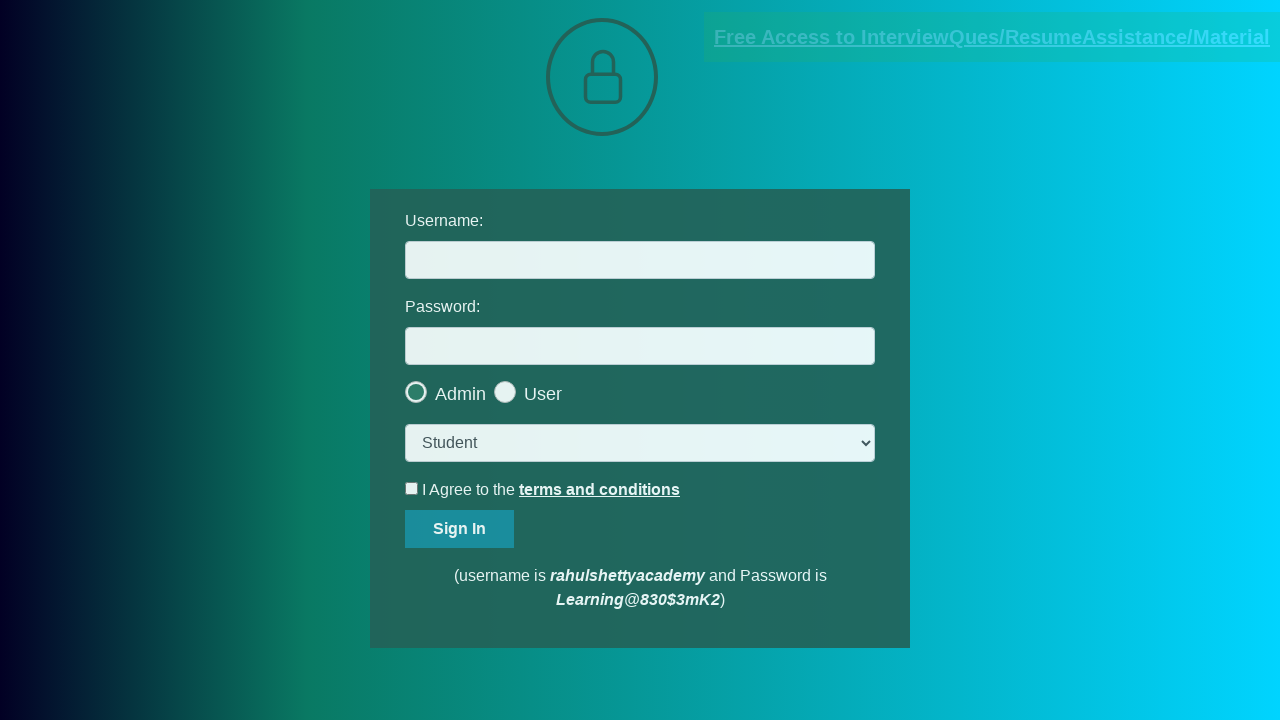

Clicked User radio button on login page at (543, 394) on xpath=//span[contains(text(),'User')]
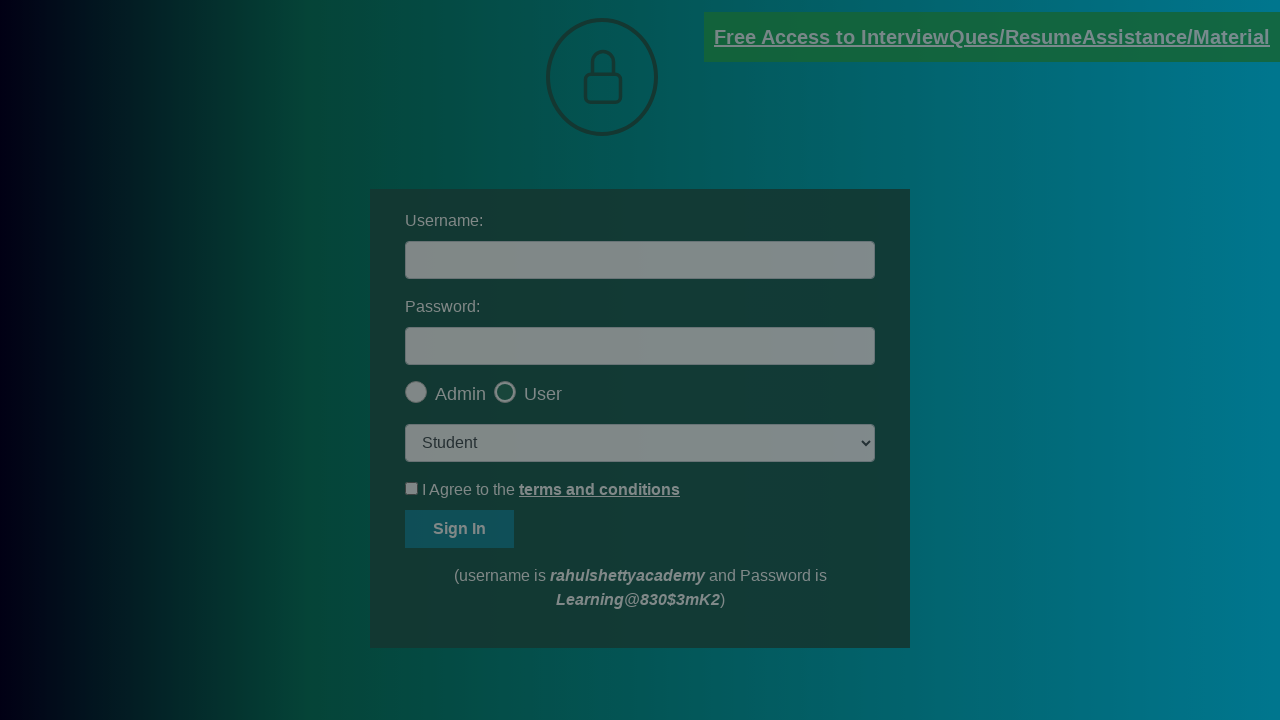

Functionality limitation confirmation dialog appeared
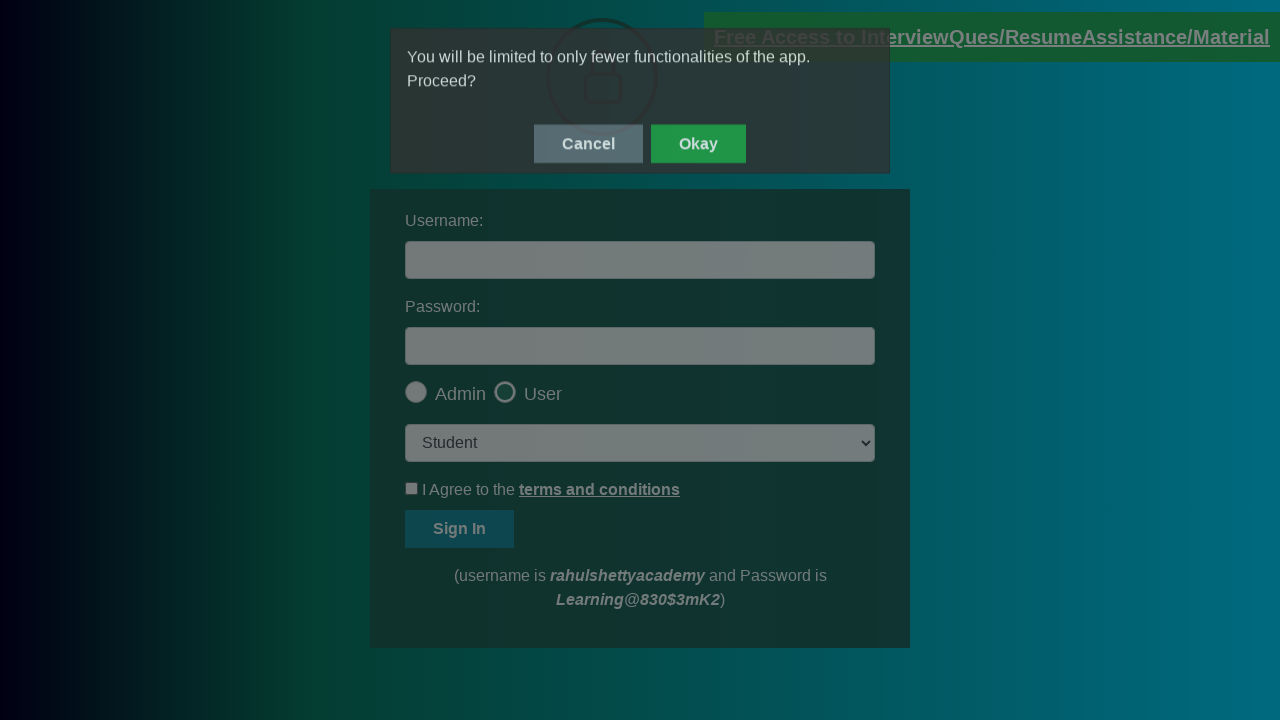

Clicked OK button to confirm functionality limitation at (698, 144) on #okayBtn
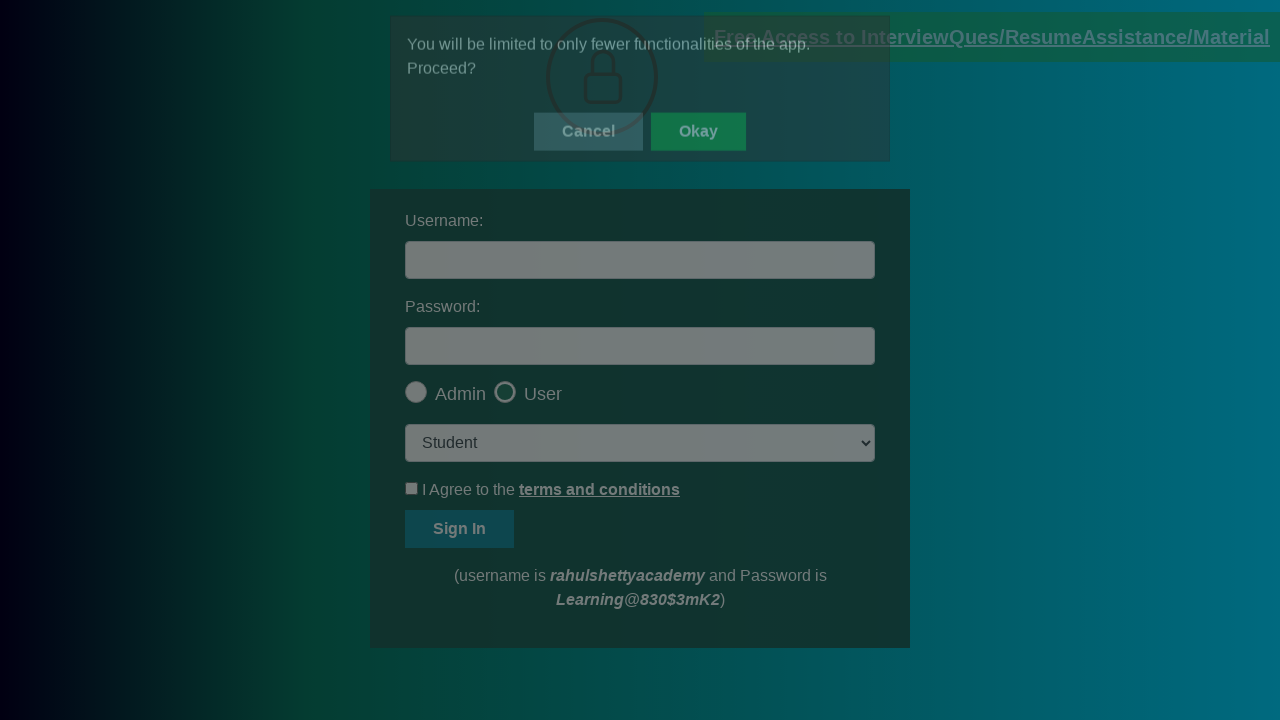

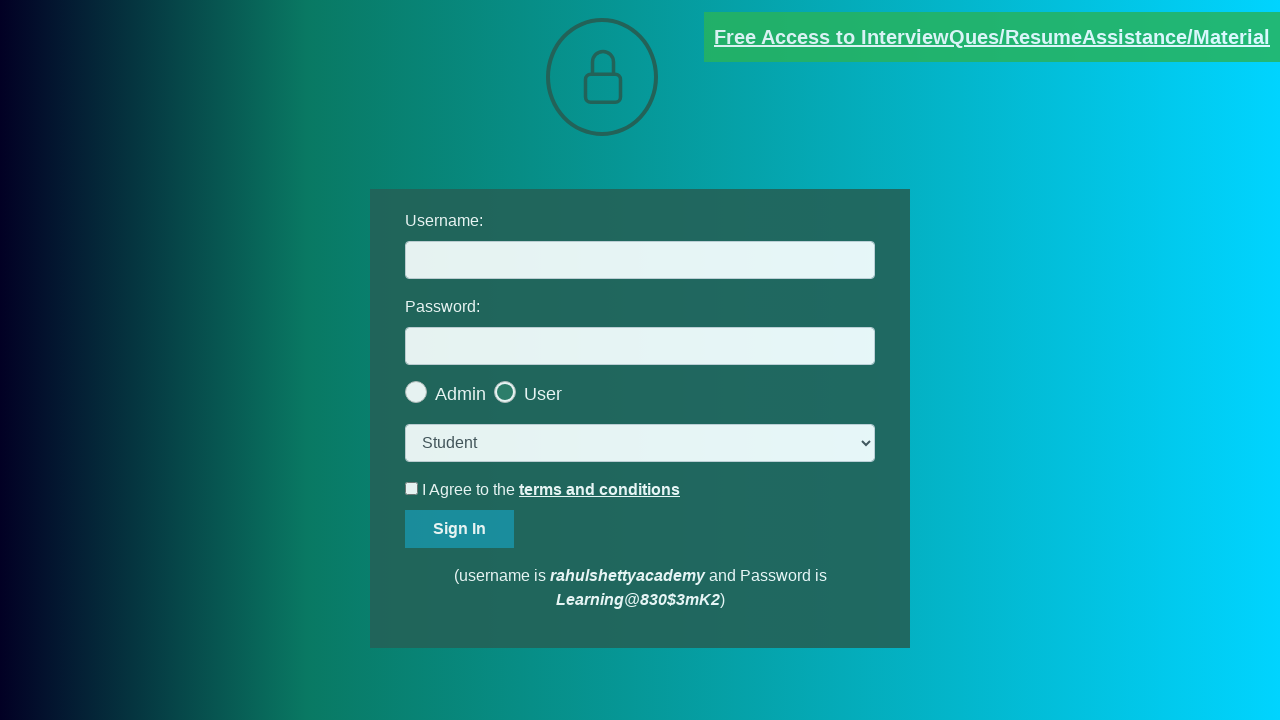